Tests navigation to jQueryUI website and clicks on the Droppable demo link to access the drag and drop demonstration page.

Starting URL: https://jqueryui.com

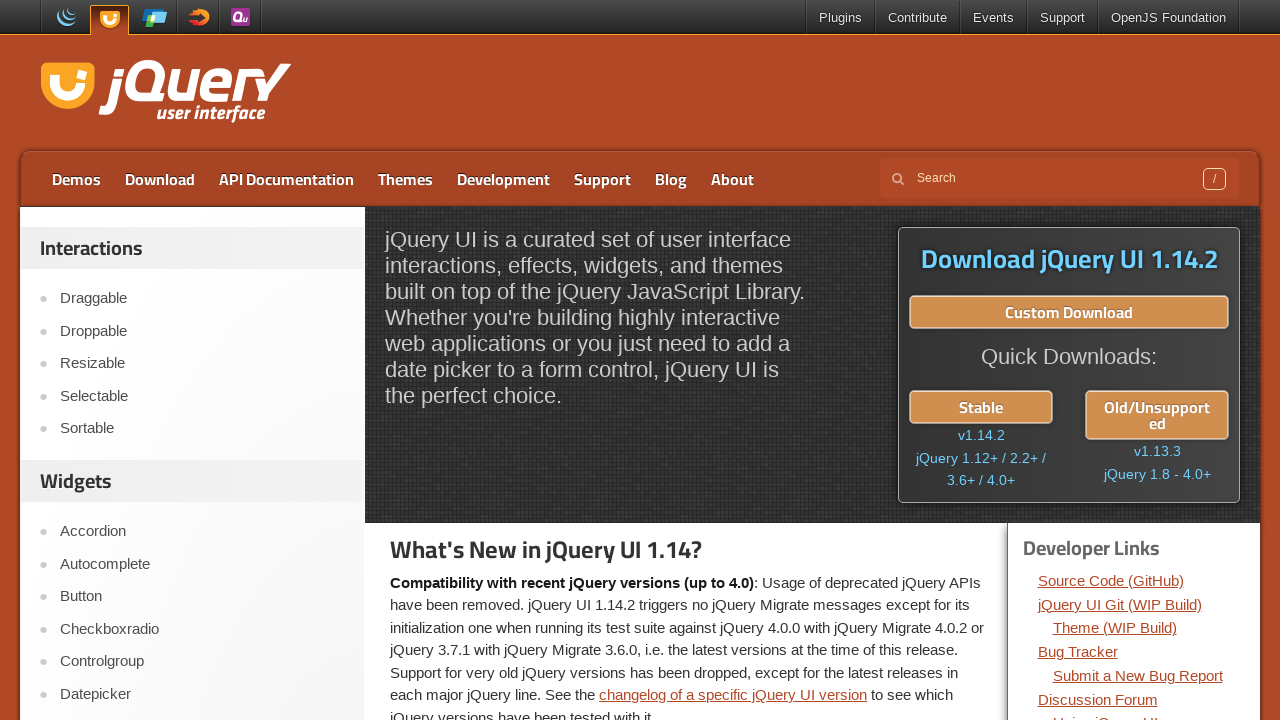

Waited for jQueryUI homepage to load (DOM content loaded)
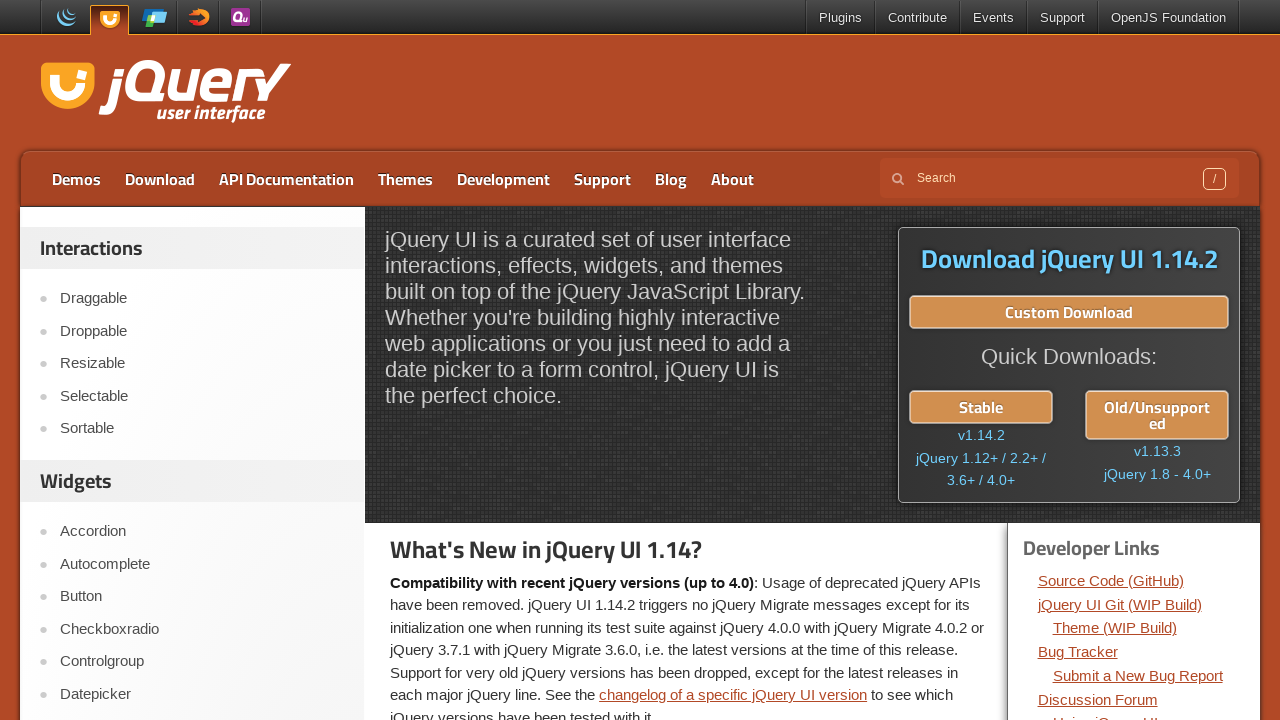

Clicked on the Droppable demo link at (202, 331) on xpath=//a[text()='Droppable']
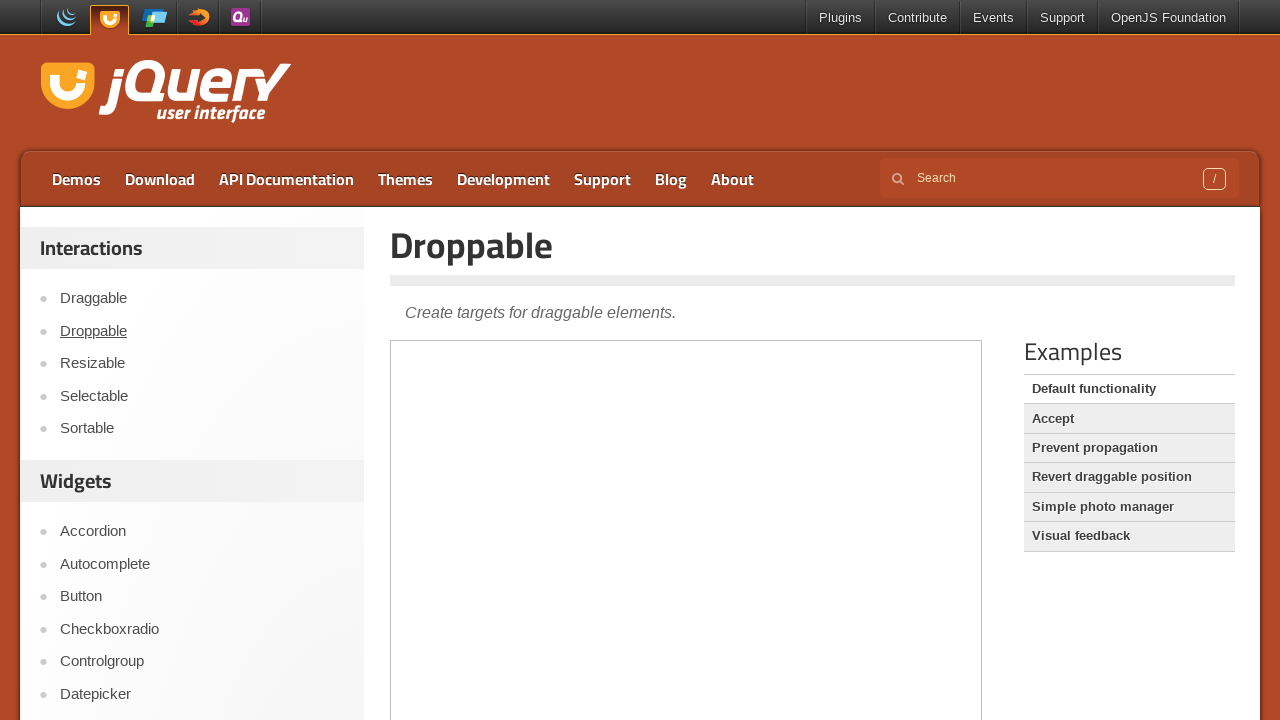

Waited for the Droppable demo page to load (DOM content loaded)
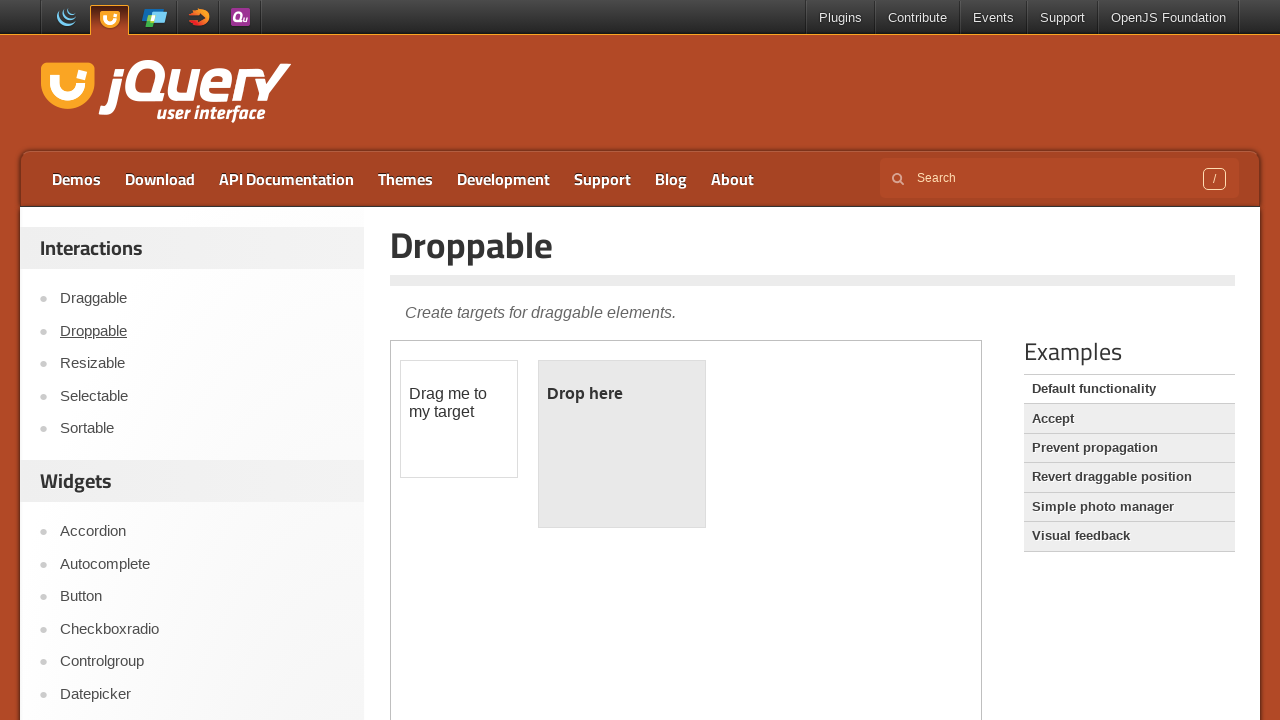

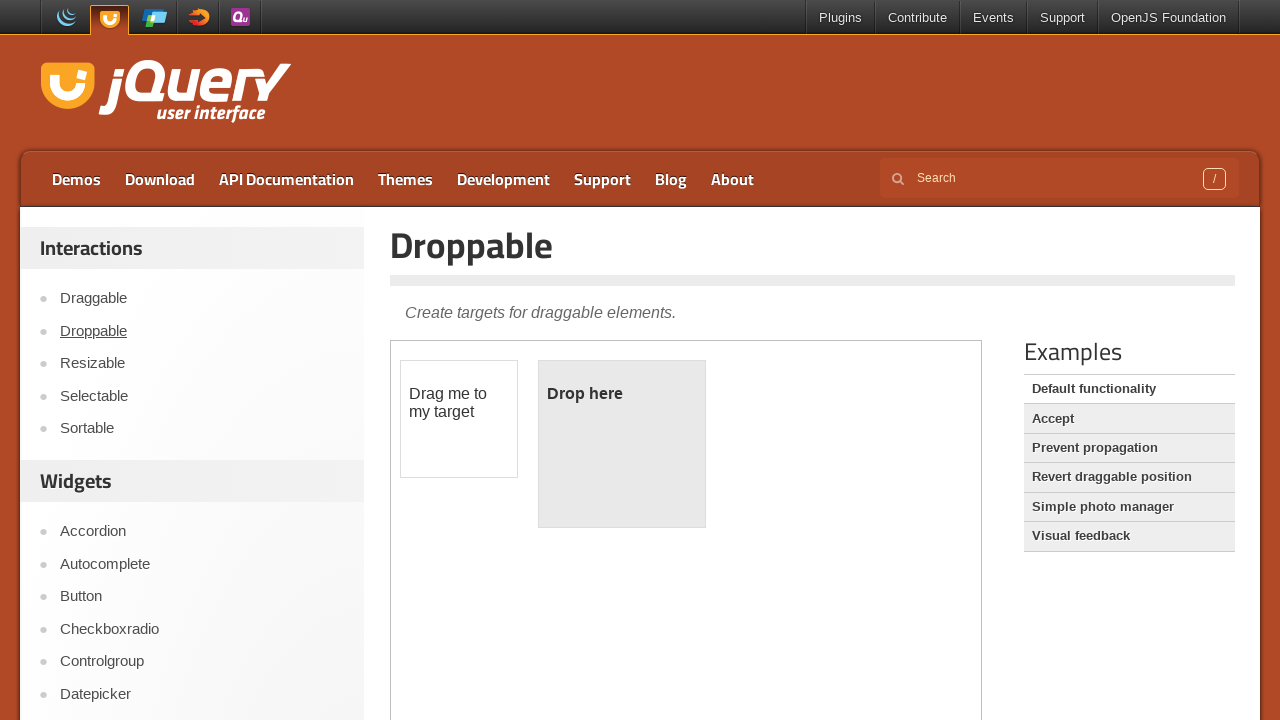